Verifies the page loads and the current URL matches the expected starting URL

Starting URL: https://practise.usemango.co.uk

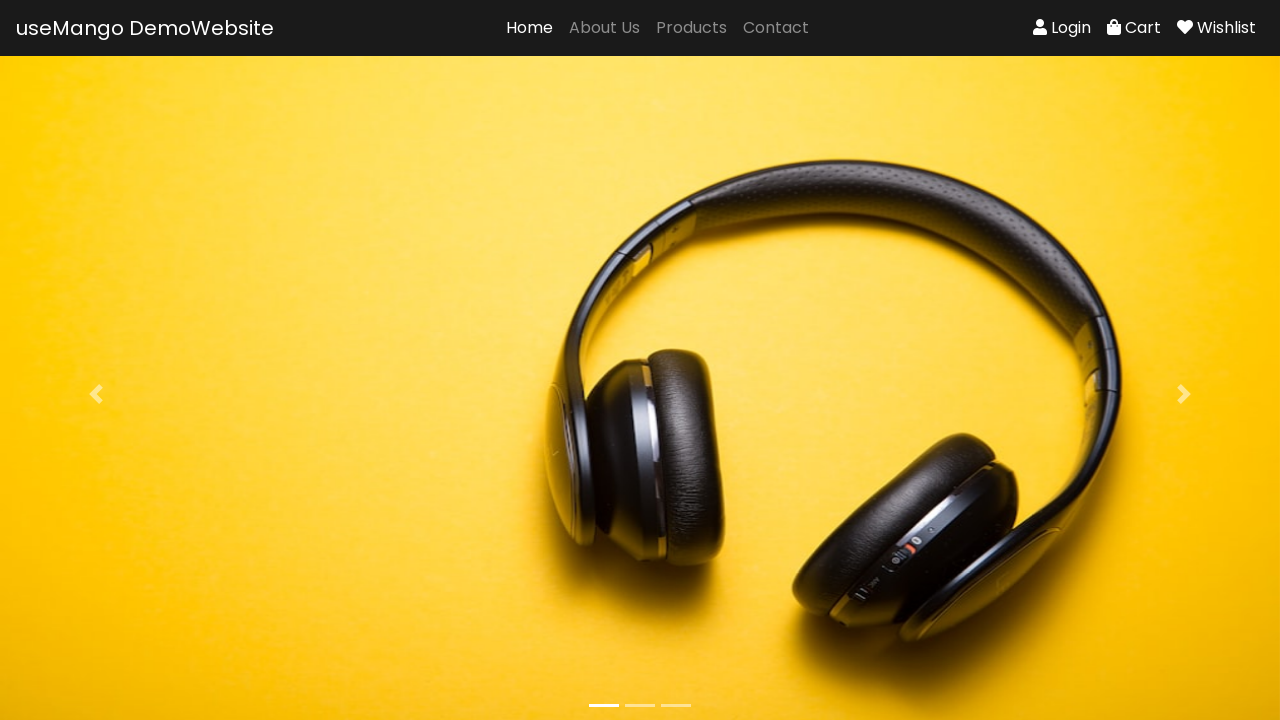

Page loaded with domcontentloaded state
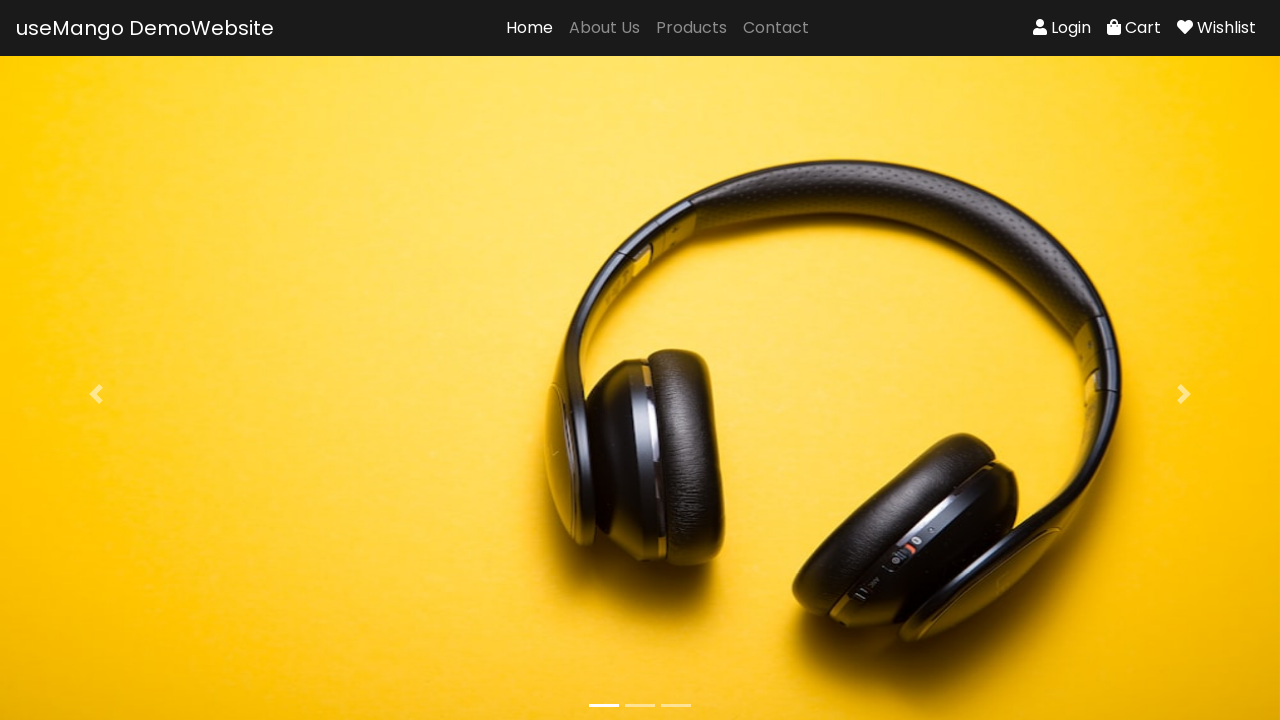

Verified current URL matches expected starting URL
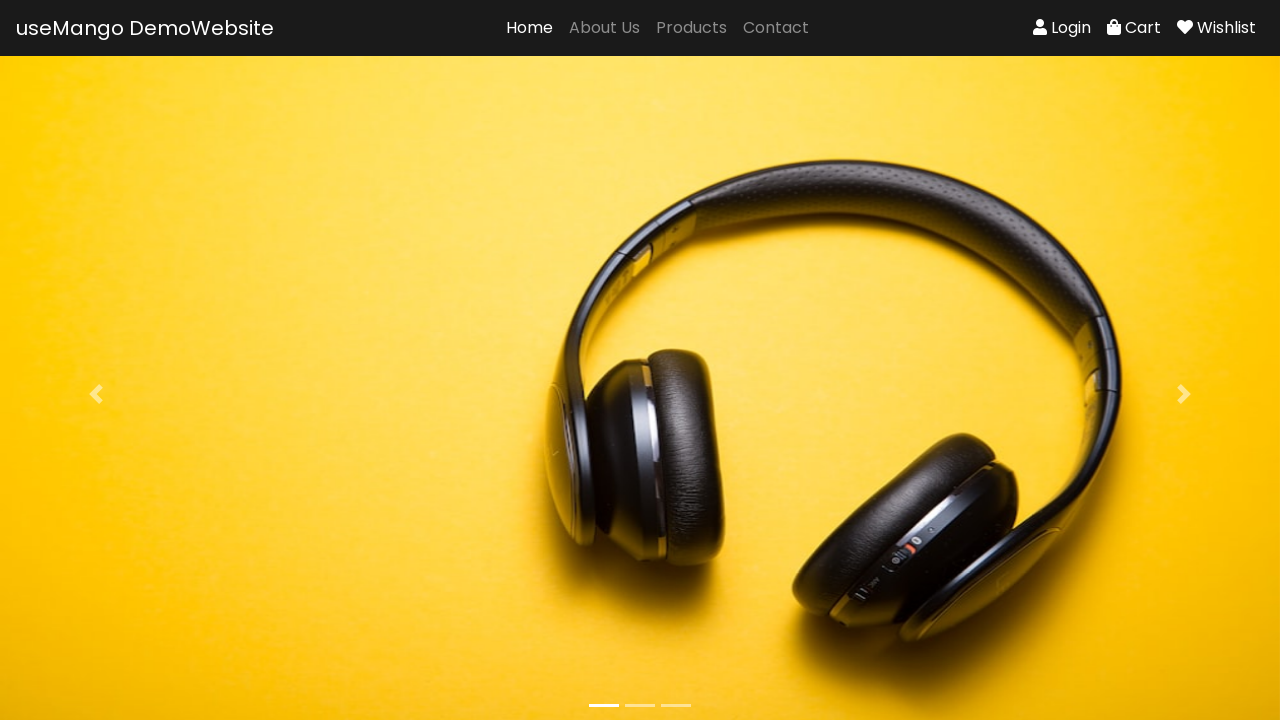

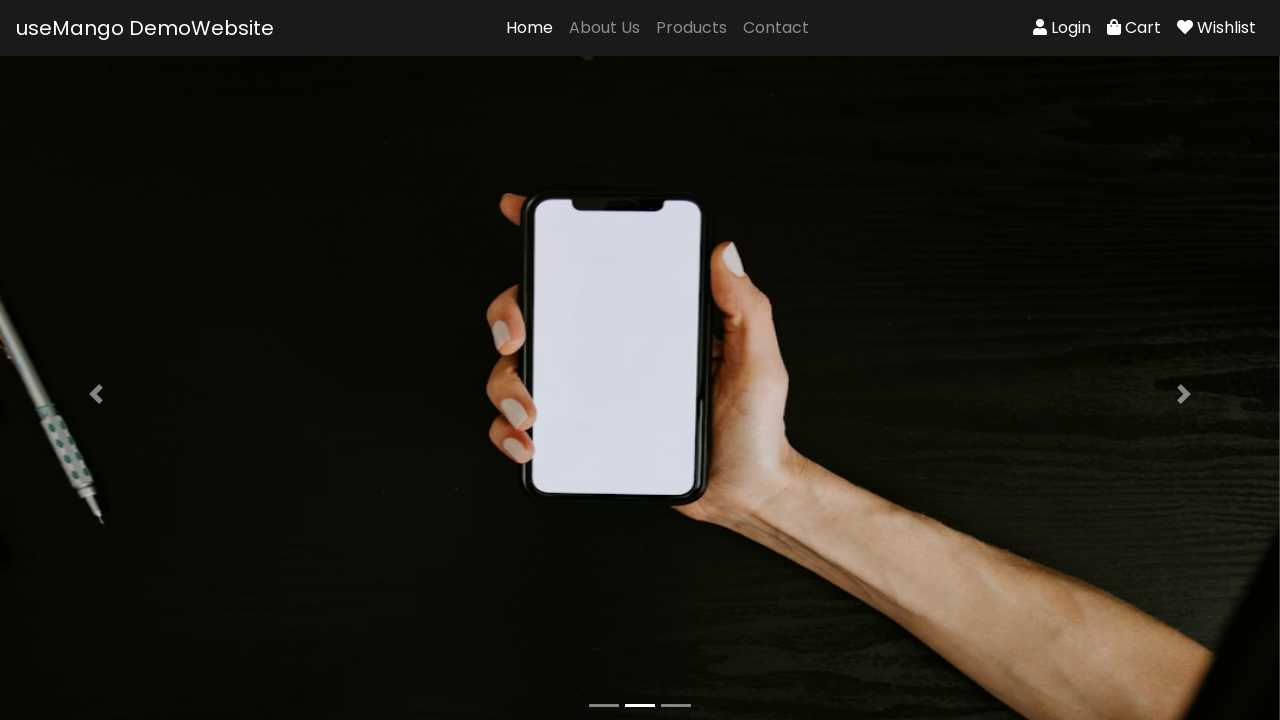